Navigates to the Execute Automation demo site login page and verifies page content

Starting URL: http://executeautomation.com/demosite/Login.html

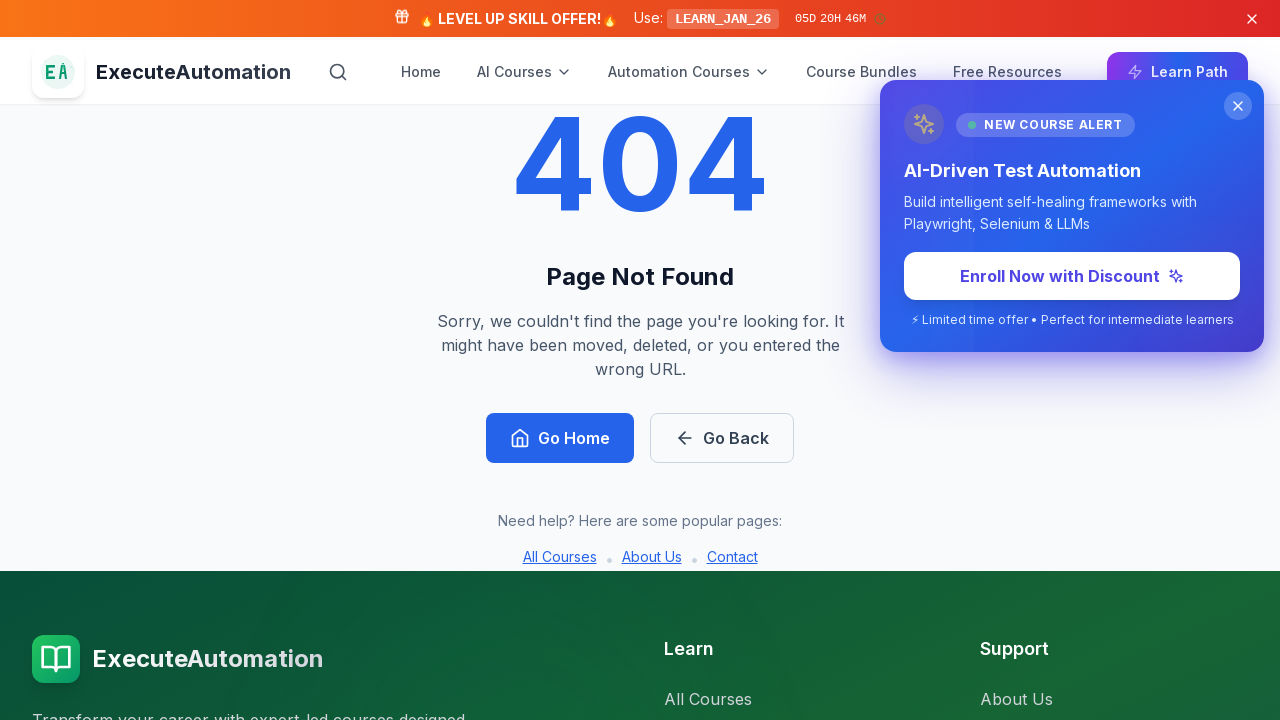

Waited for page to reach networkidle load state
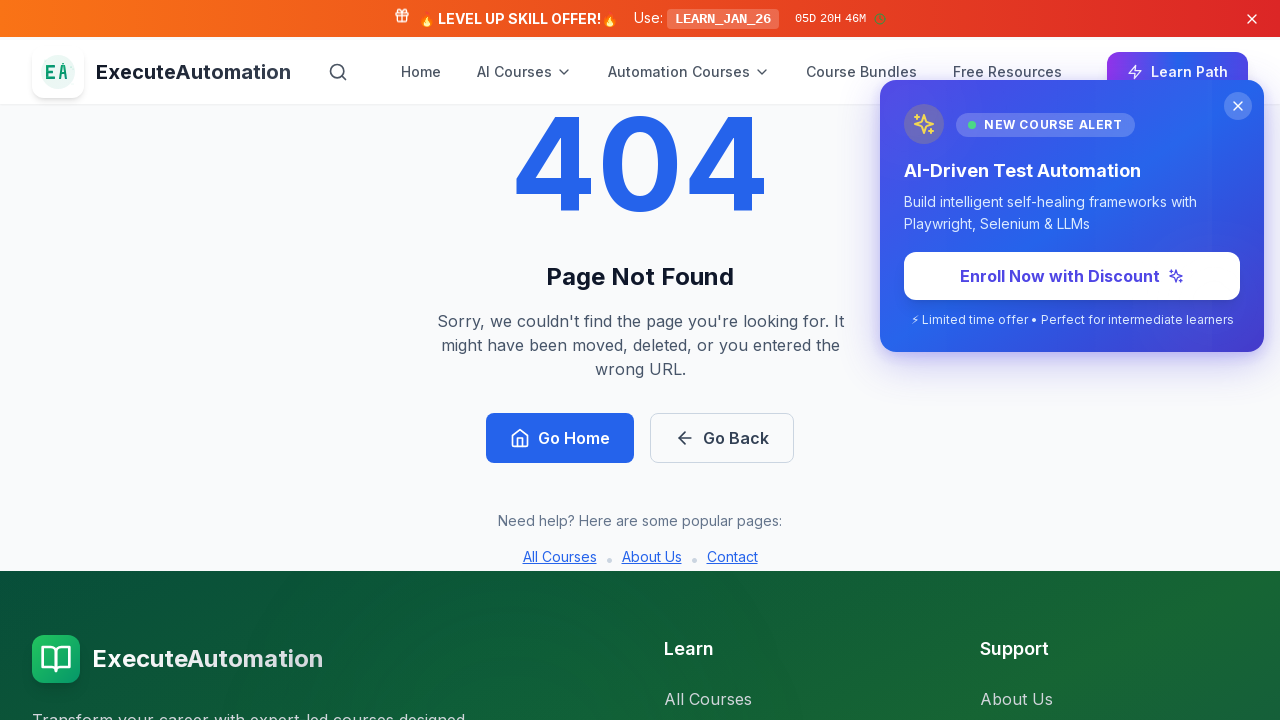

Verified that page content contains 'Selenium'
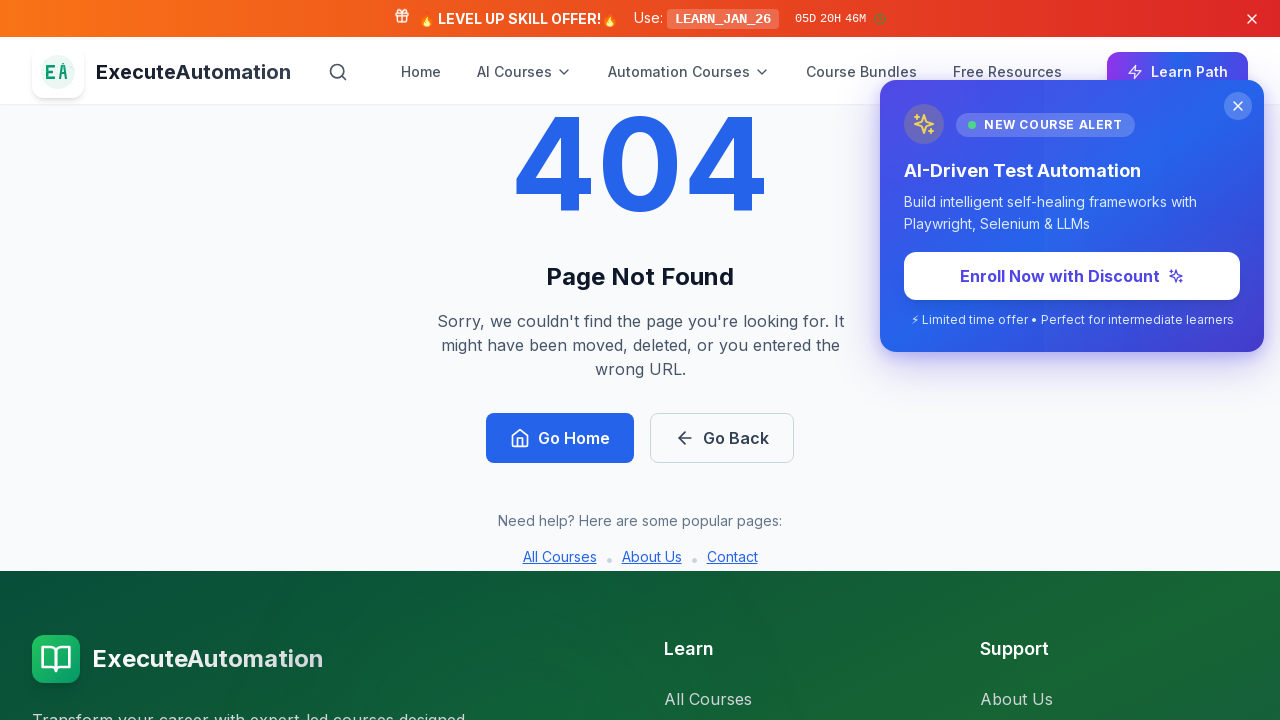

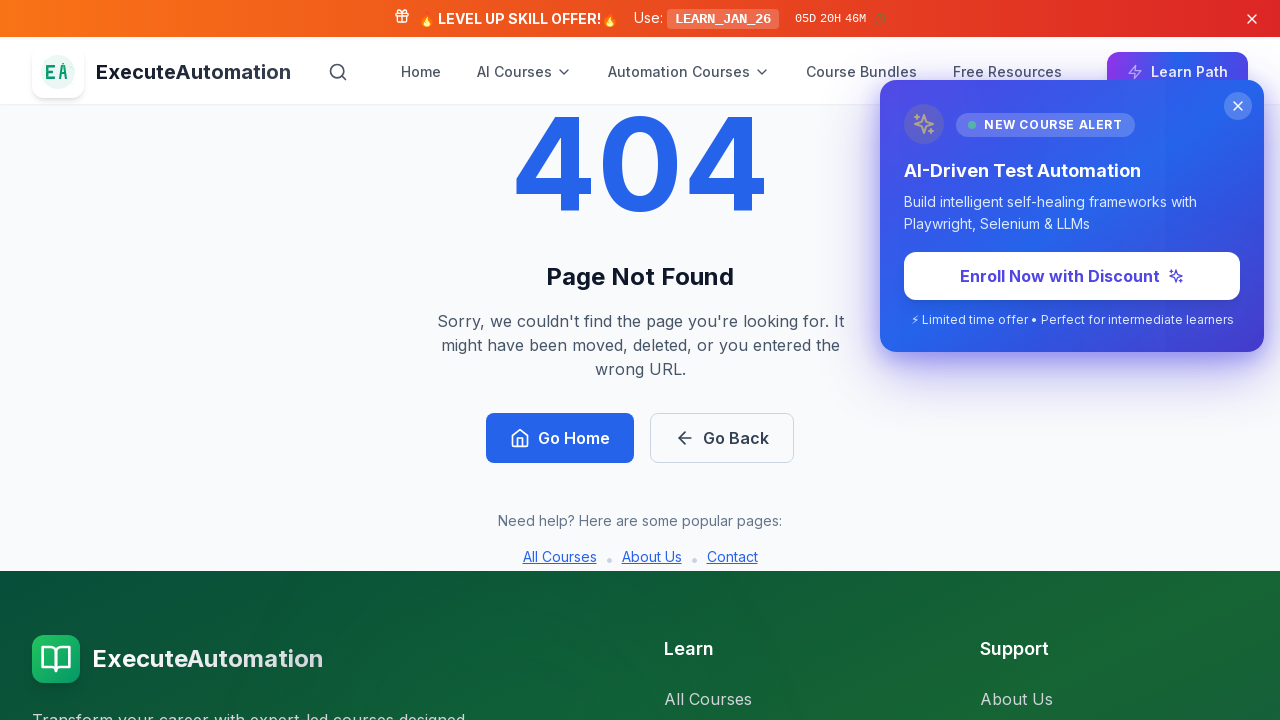